Tests category filter functionality by clicking on Phones, Laptops, and Monitors categories to filter displayed products

Starting URL: https://www.demoblaze.com/

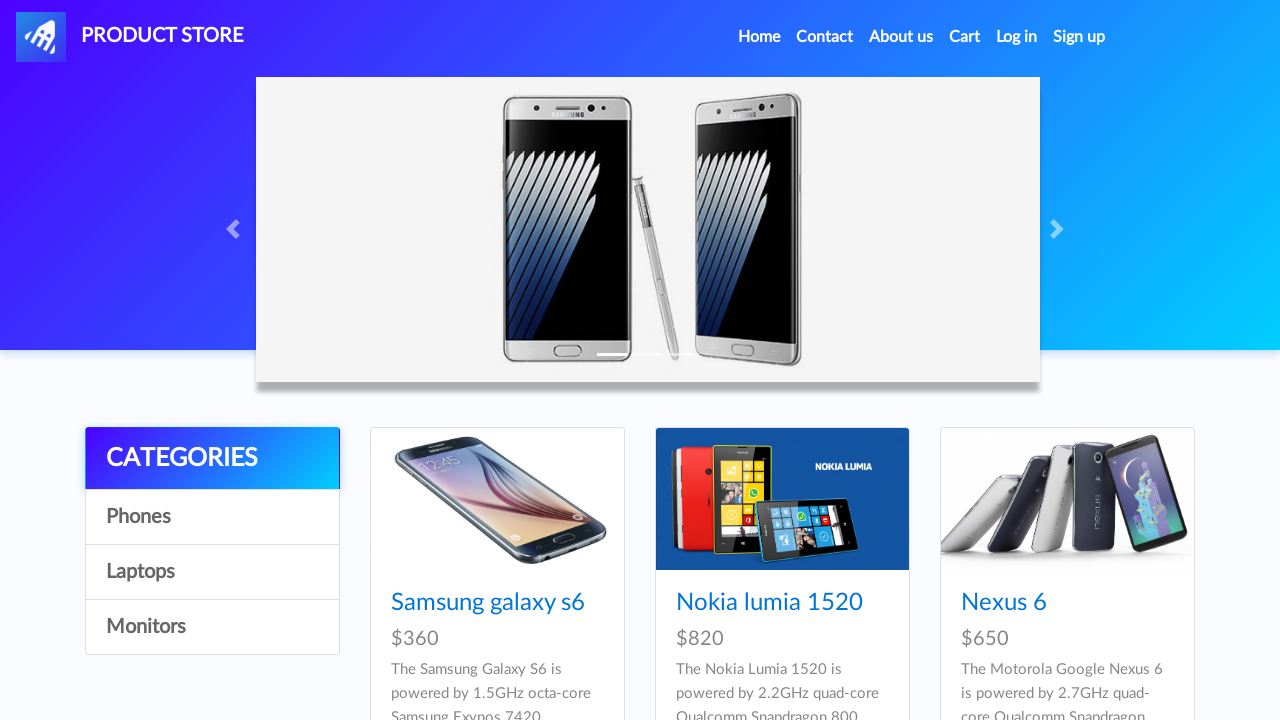

Waited for products to load on the page
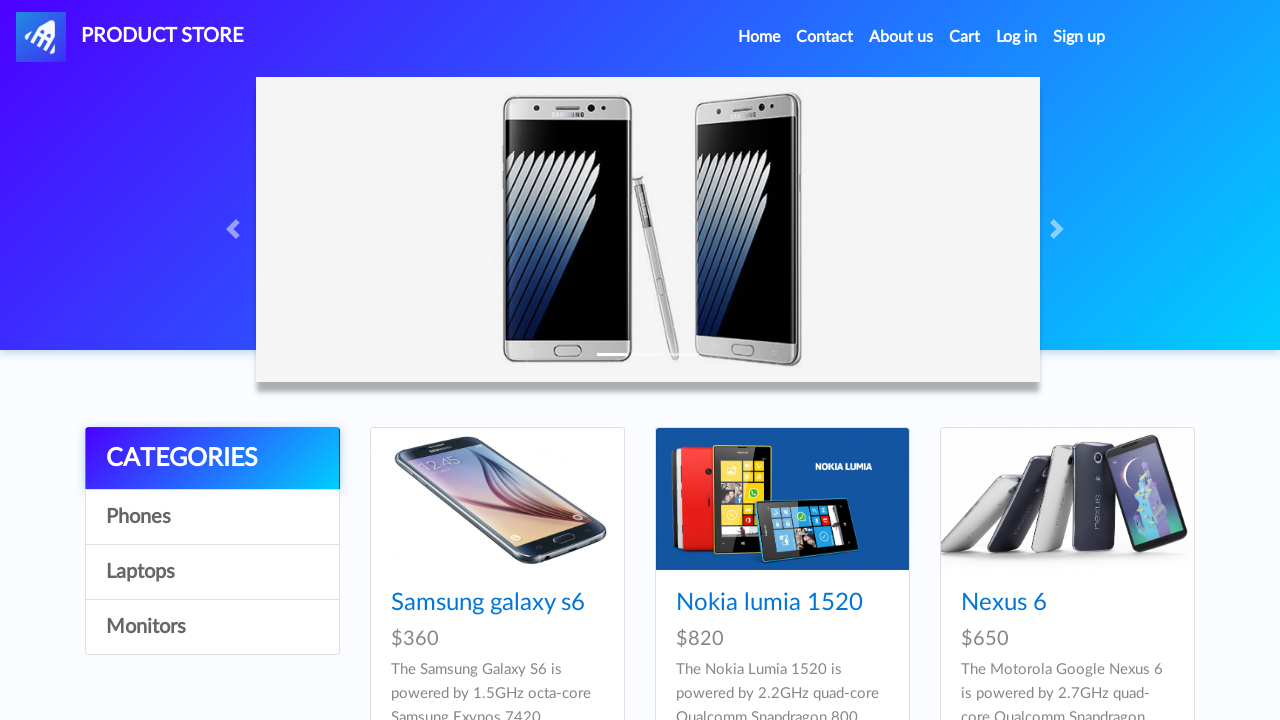

Clicked on Phones category at (212, 517) on a:has-text('Phones')
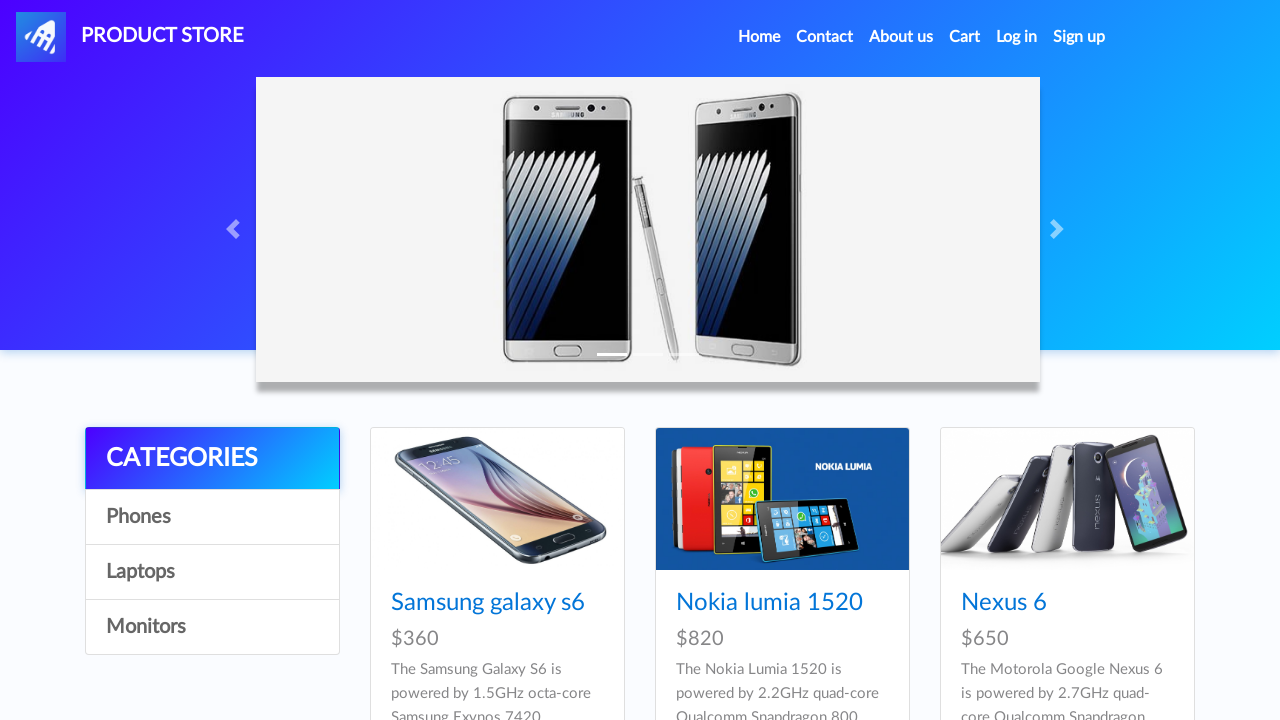

Waited for Phones category products to load
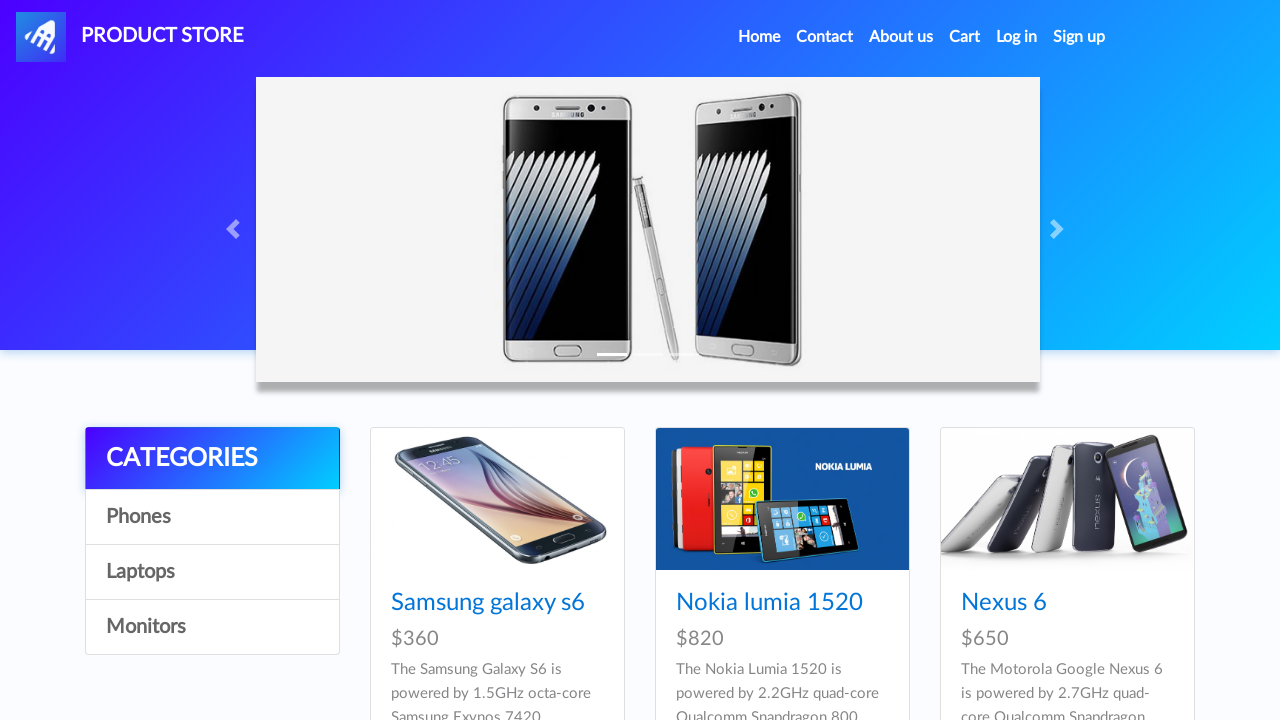

Phones category products loaded and visible
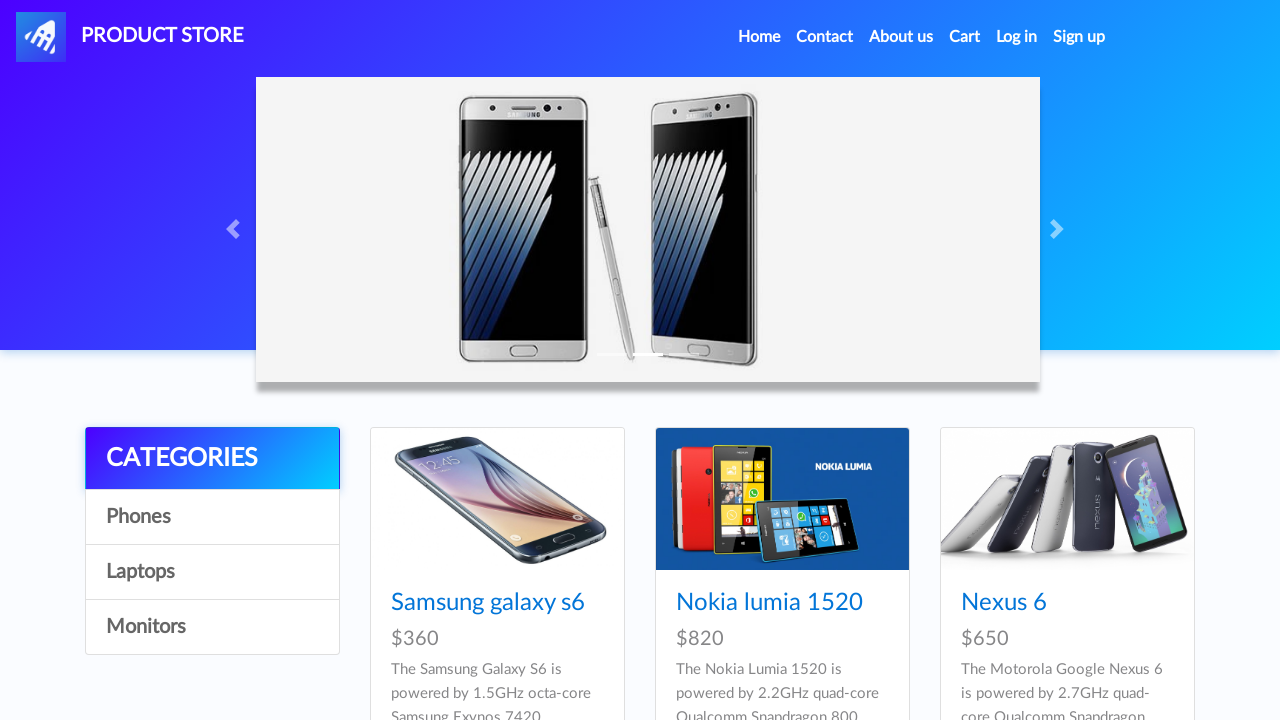

Clicked on Laptops category at (212, 572) on a:has-text('Laptops')
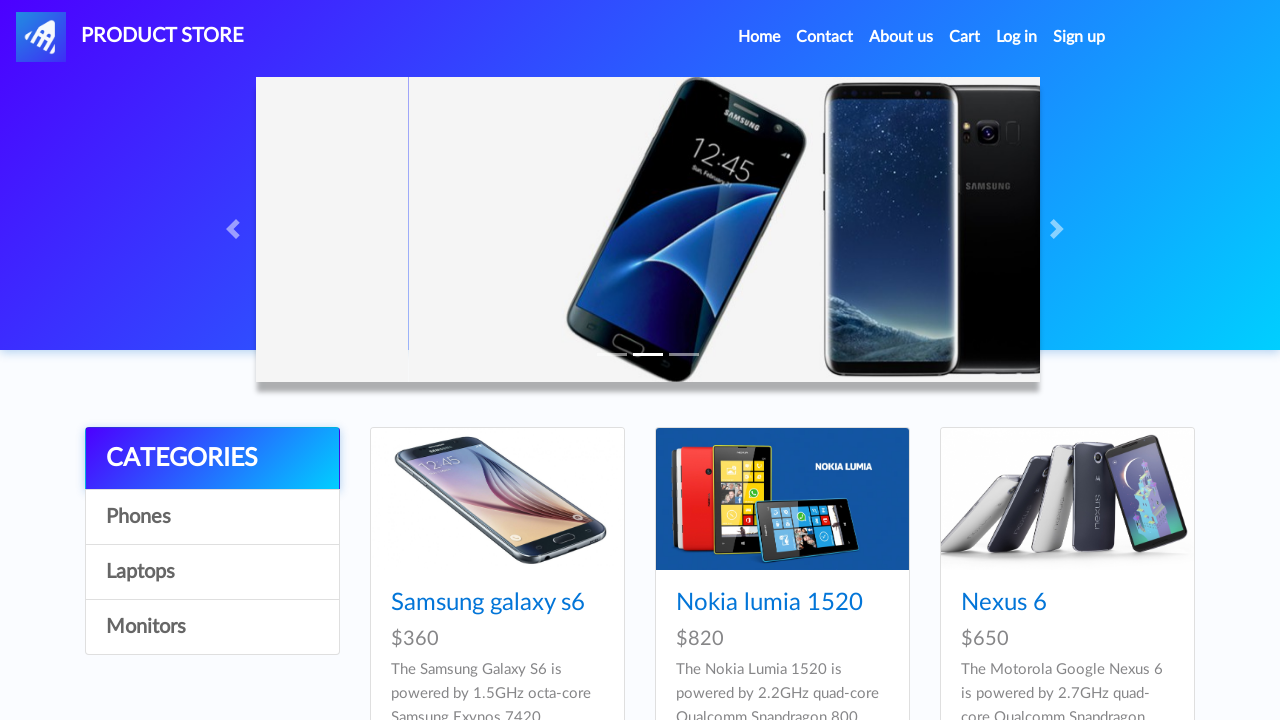

Waited for Laptops category products to load
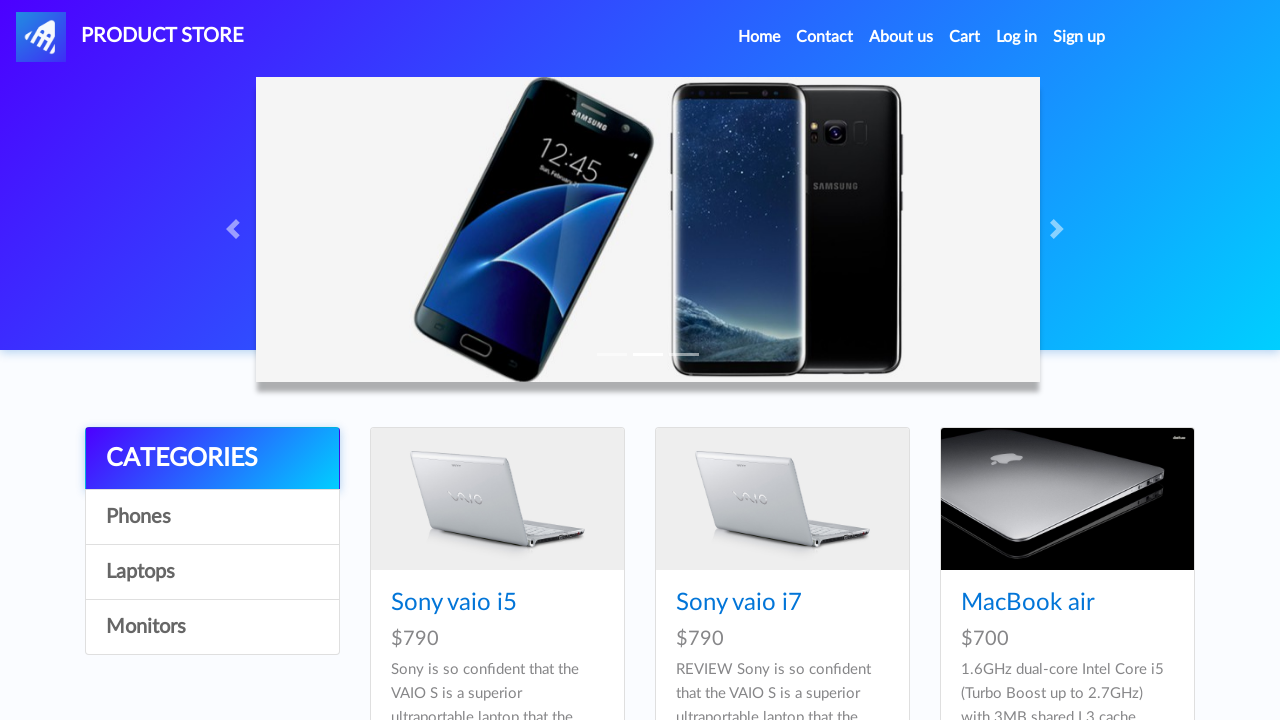

Laptops category products loaded and visible
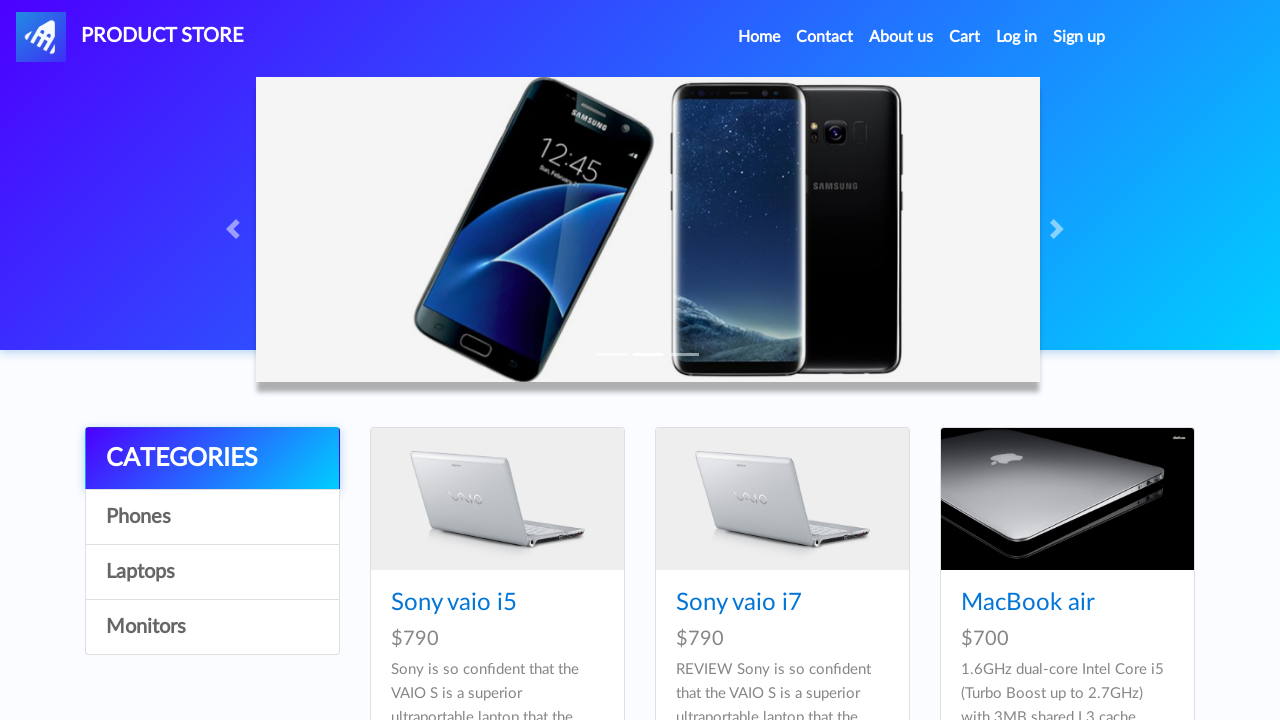

Clicked on Monitors category at (212, 627) on a:has-text('Monitors')
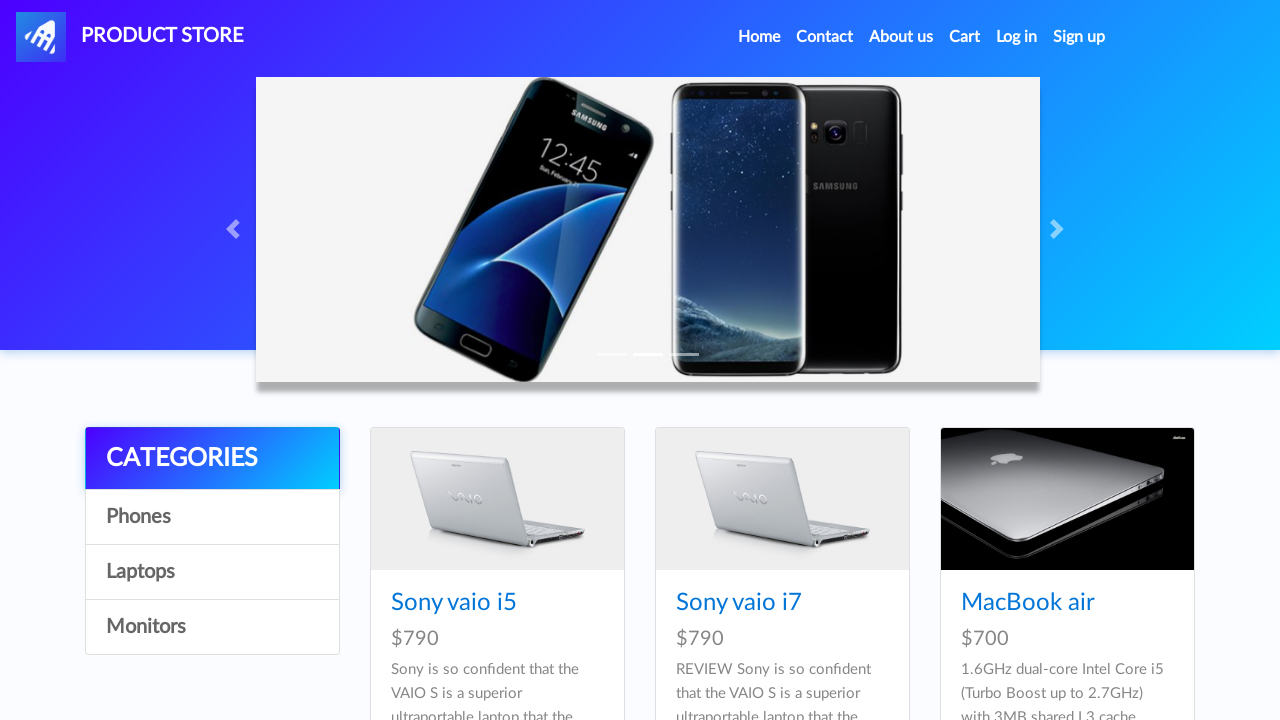

Waited for Monitors category products to load
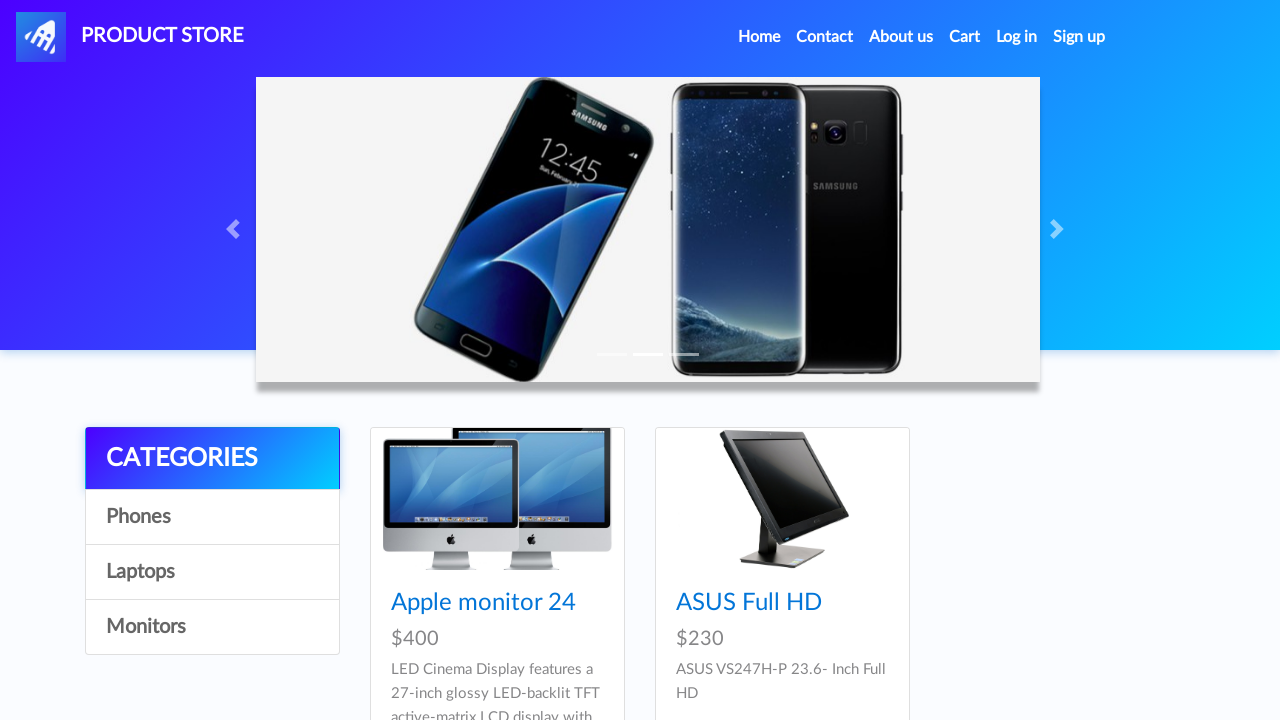

Monitors category products loaded and visible
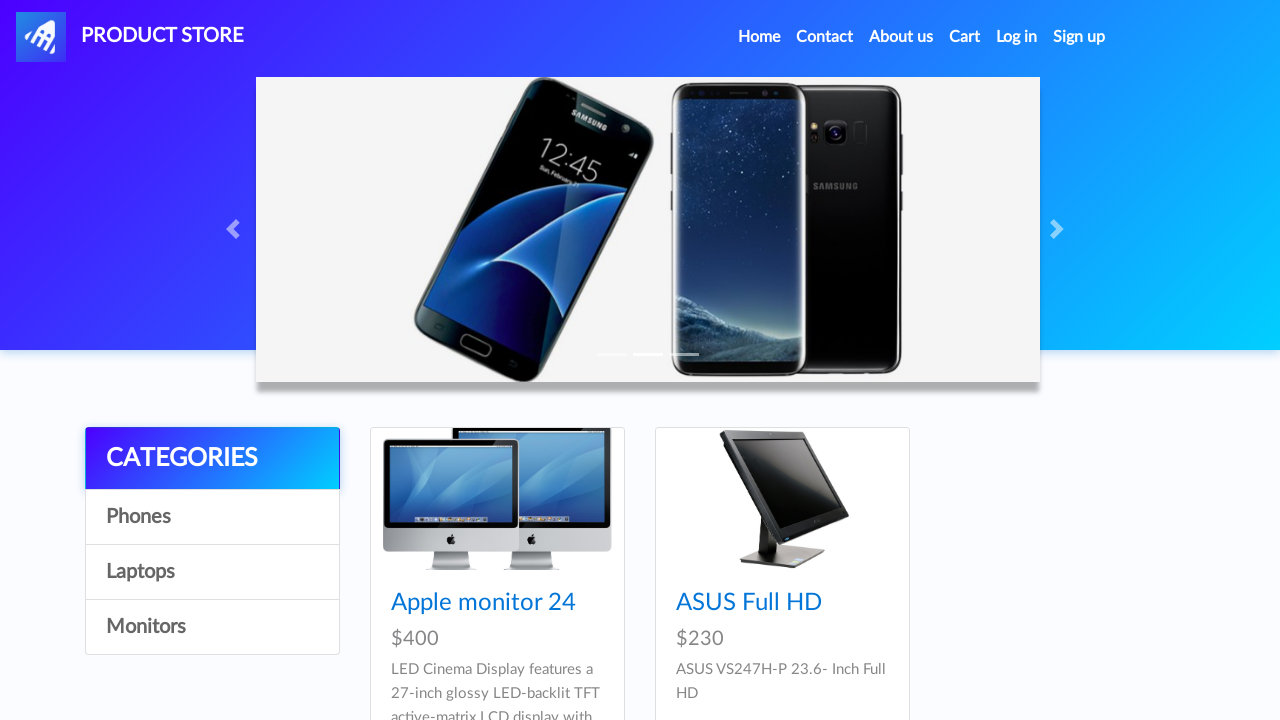

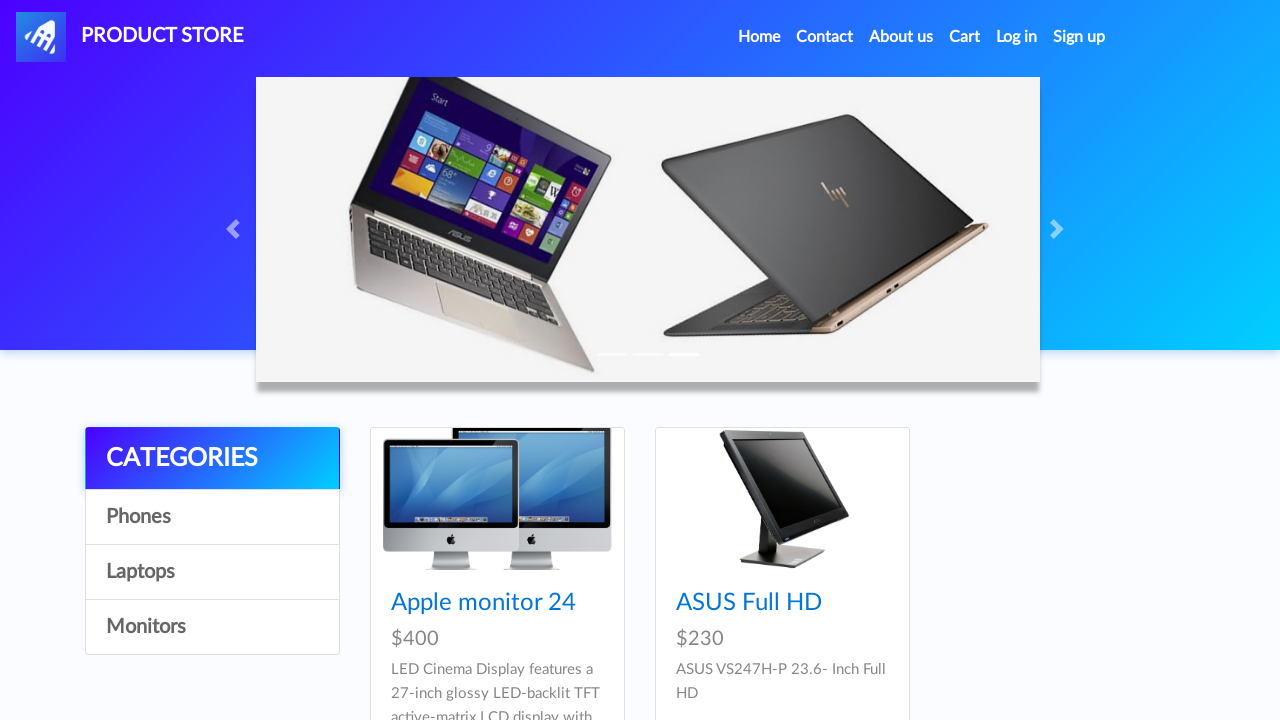